Tests window handle functionality by clicking a link that opens a new window, verifying content on both windows, switching between them, and validating page titles and text content.

Starting URL: https://the-internet.herokuapp.com/windows

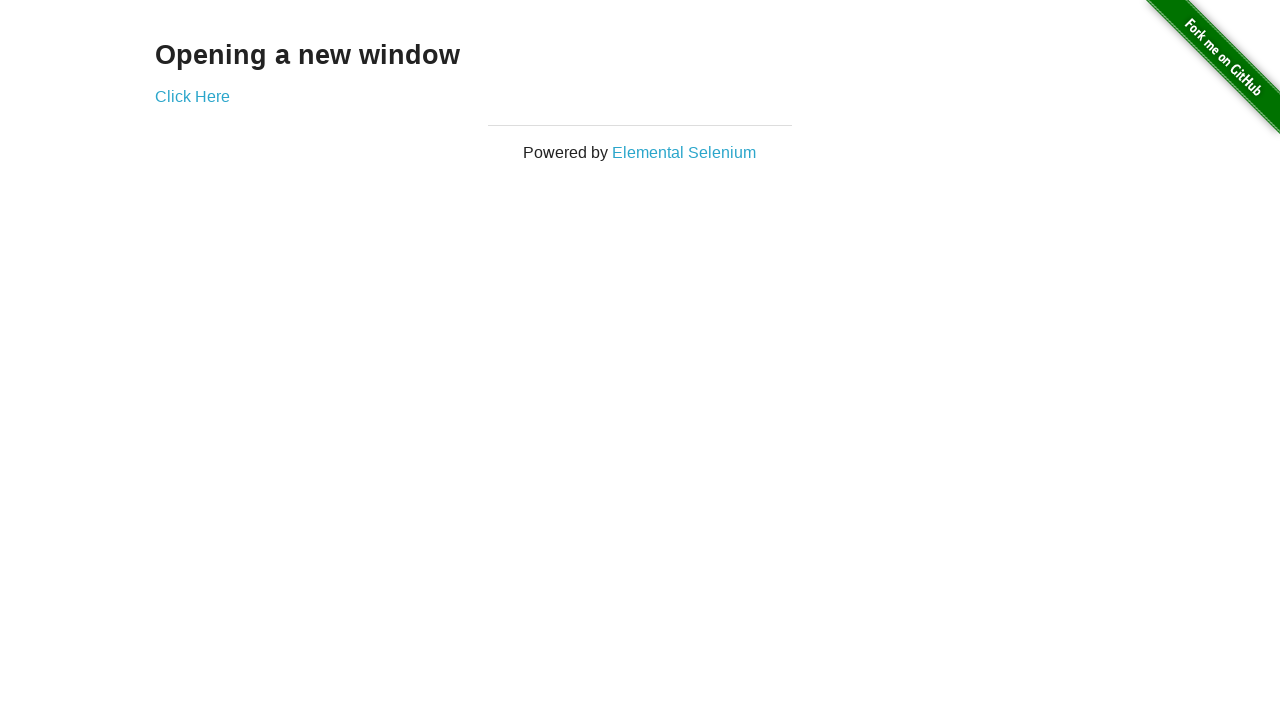

Waited for h3 heading selector to load on initial page
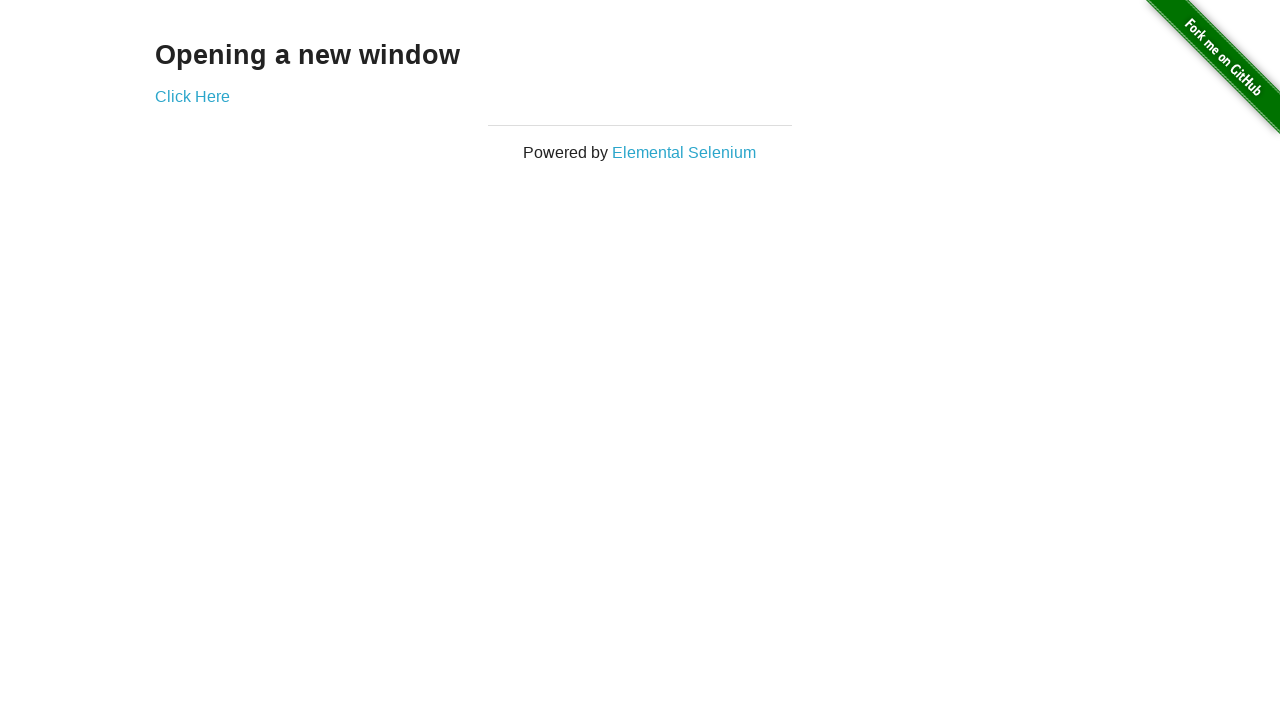

Verified h3 text content is 'Opening a new window'
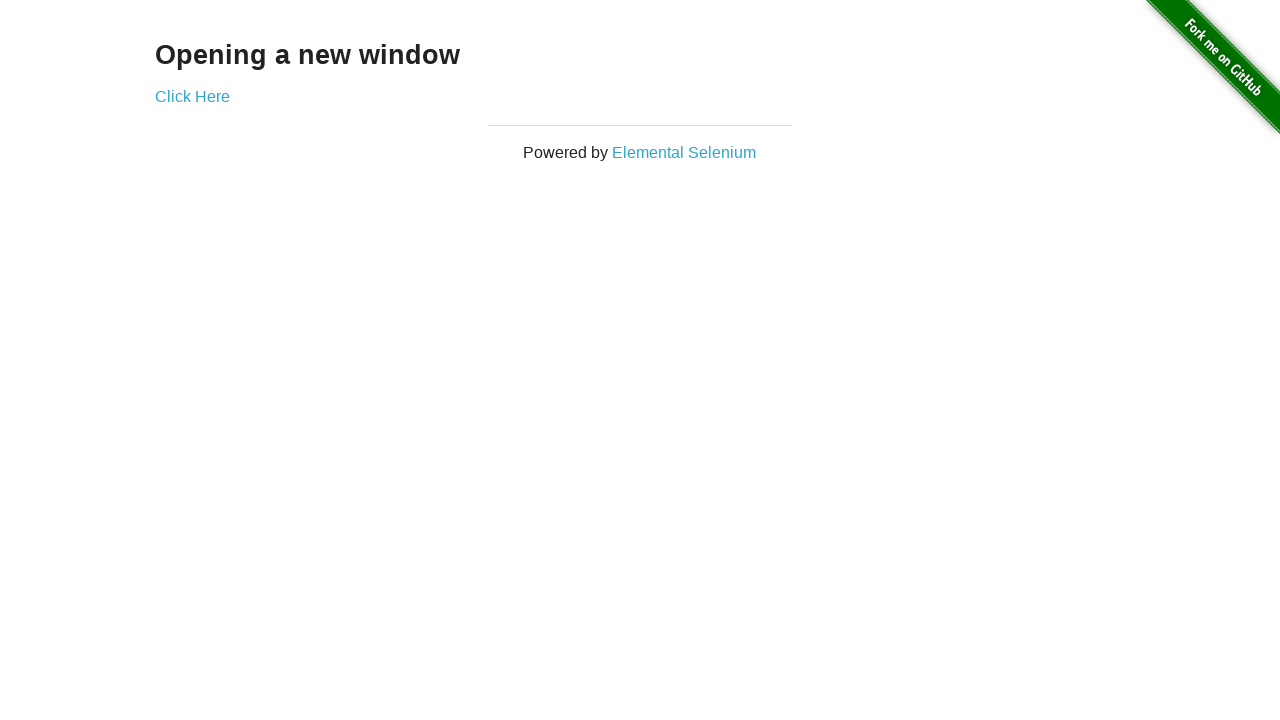

Verified initial page title is 'The Internet'
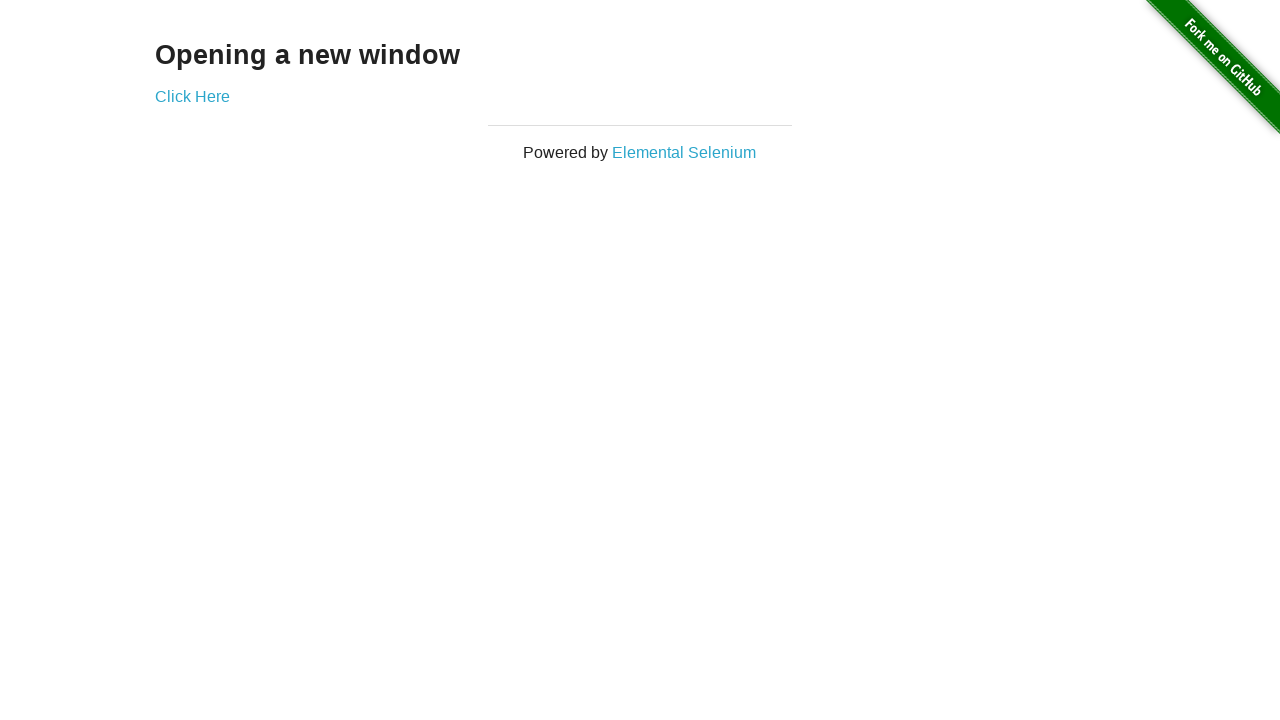

Clicked 'Click Here' link to open new window at (192, 96) on text=Click Here
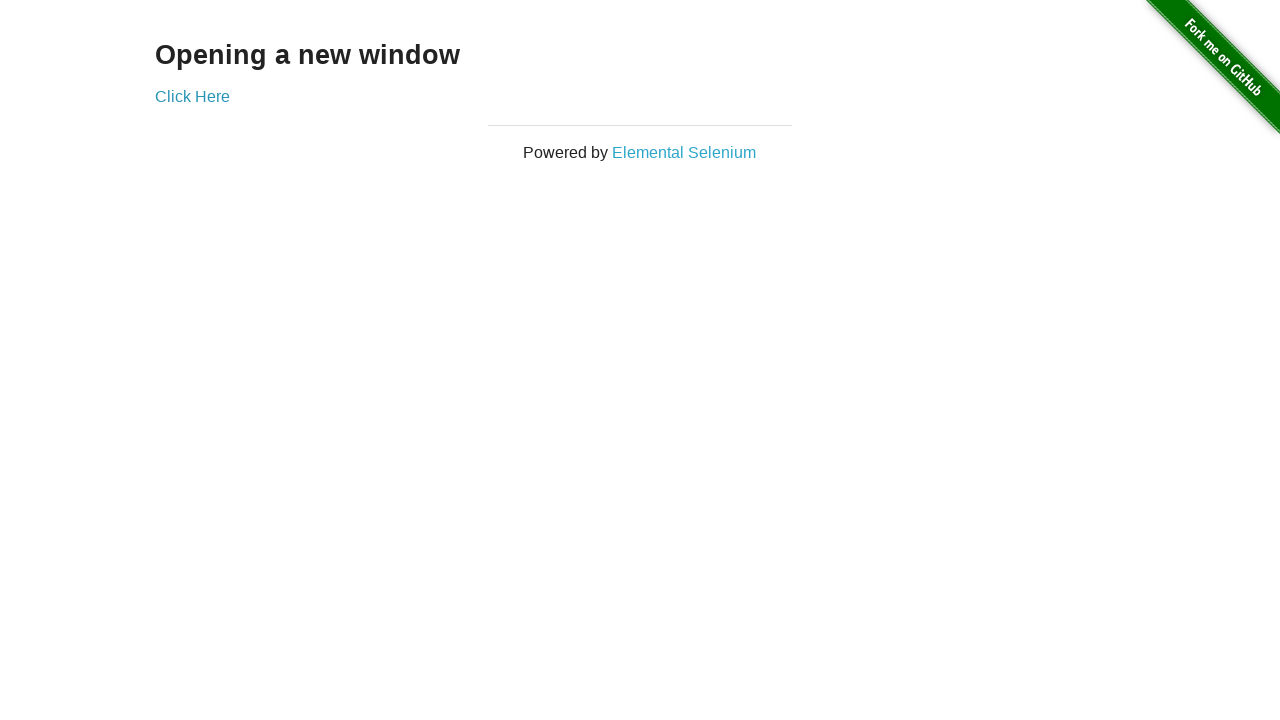

New window opened and loaded
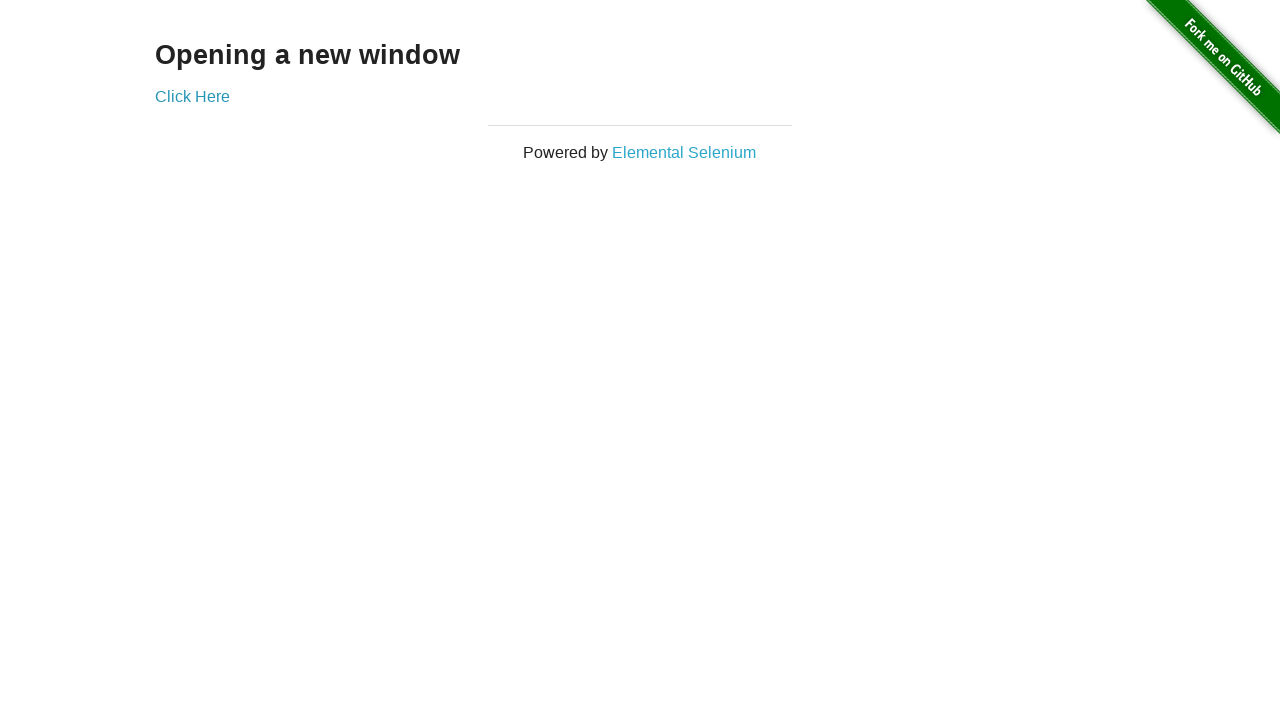

Verified new window title is 'New Window'
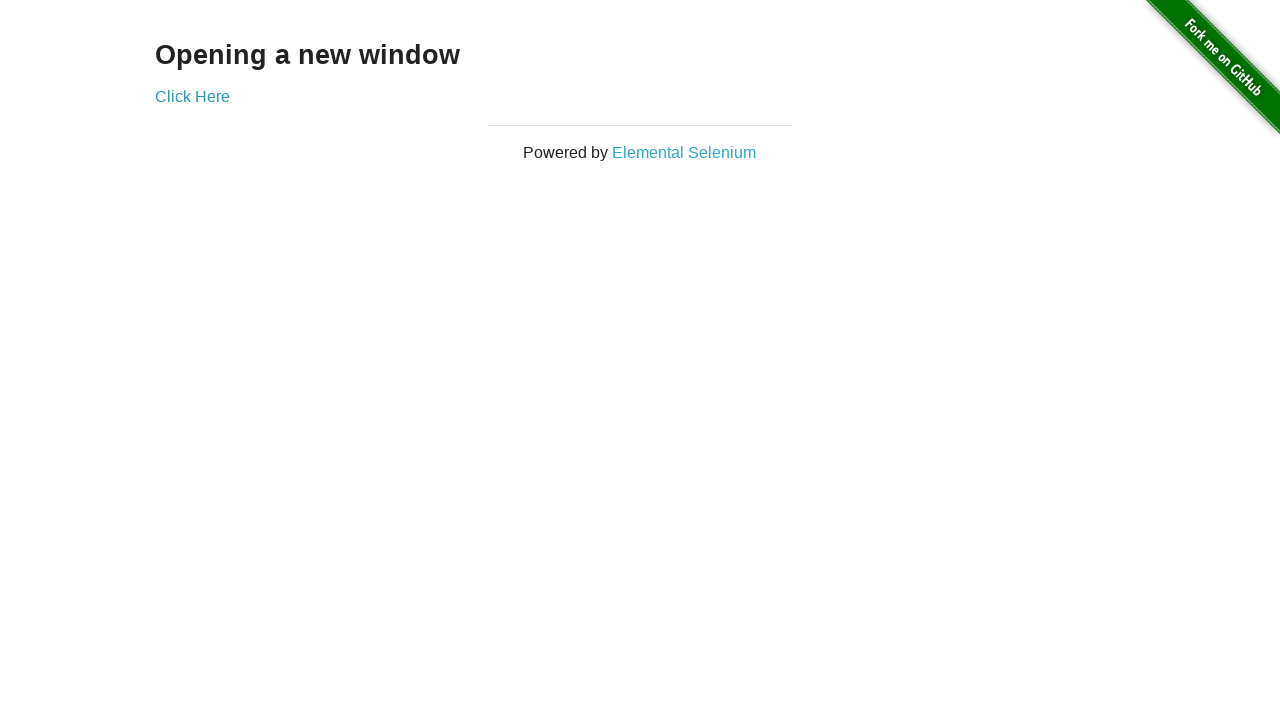

Verified new window h3 text content is 'New Window'
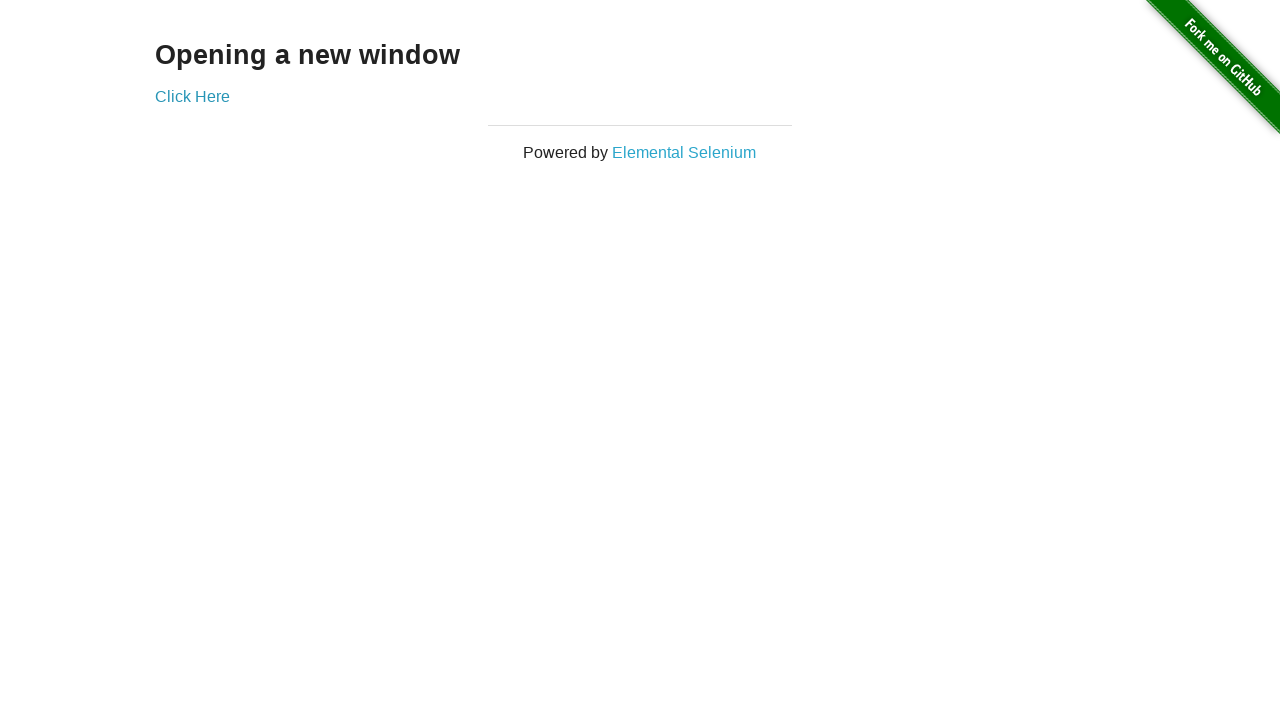

Switched back to original window
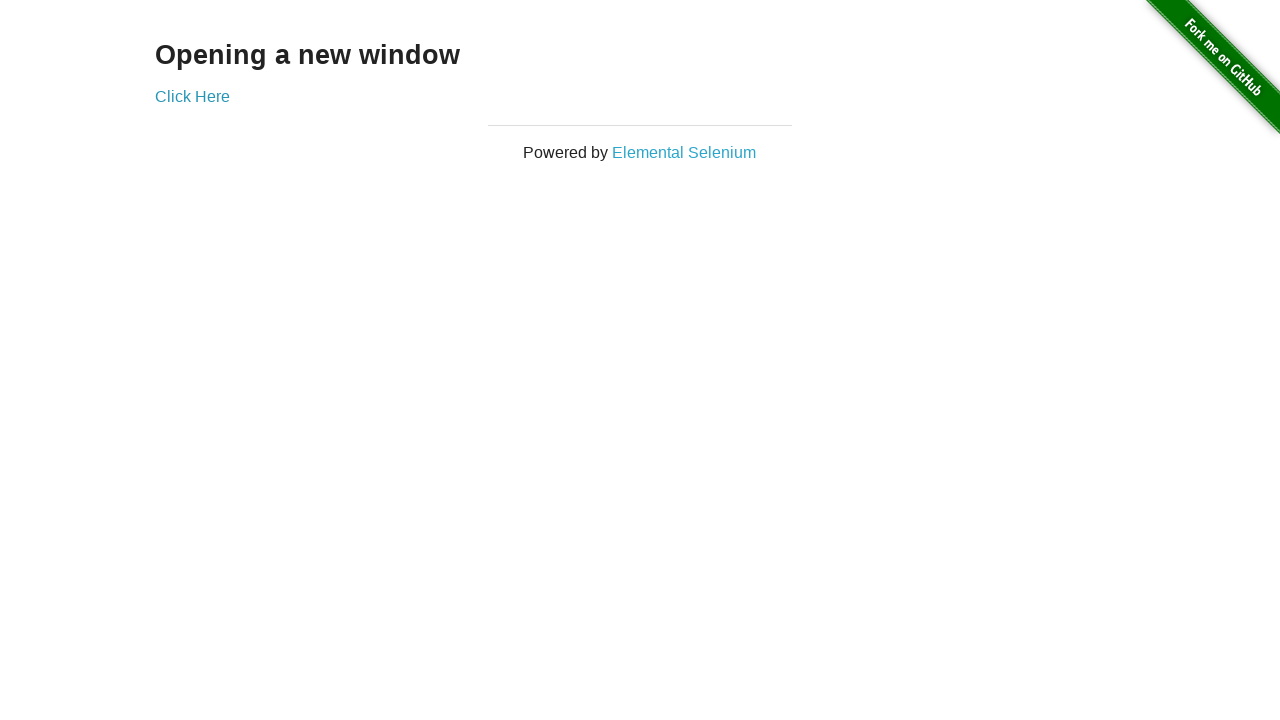

Verified original page title is still 'The Internet'
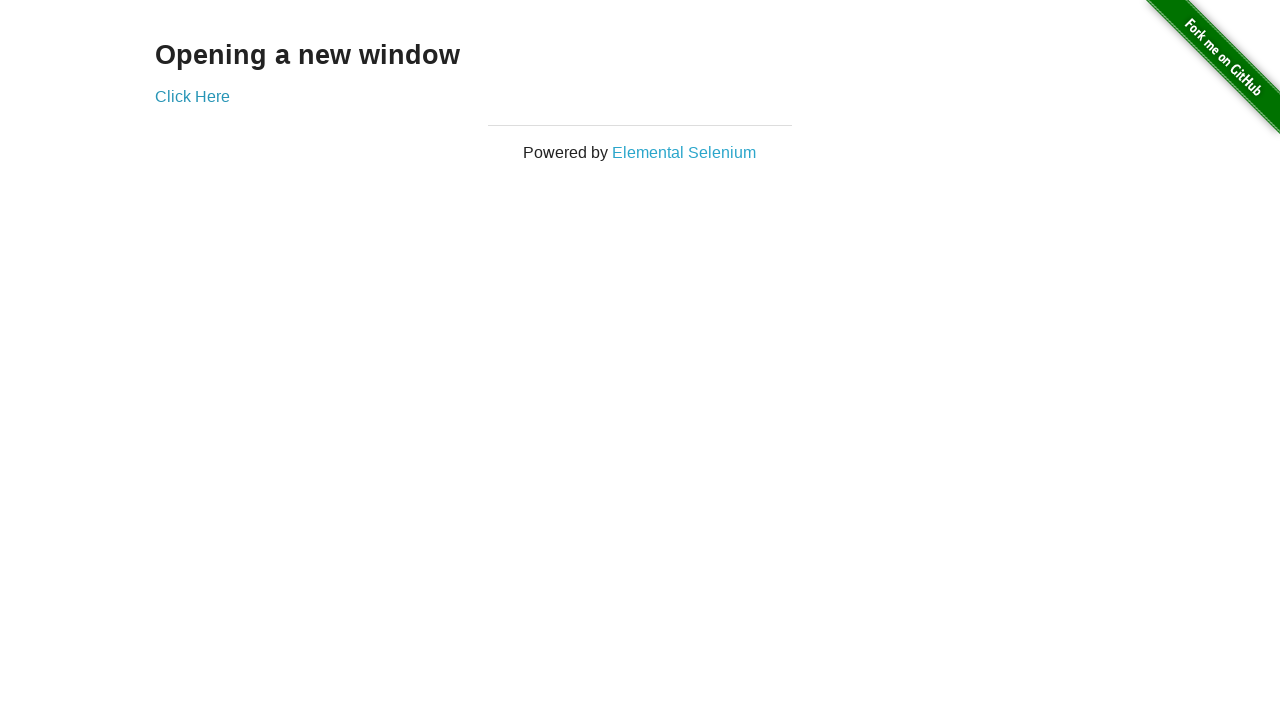

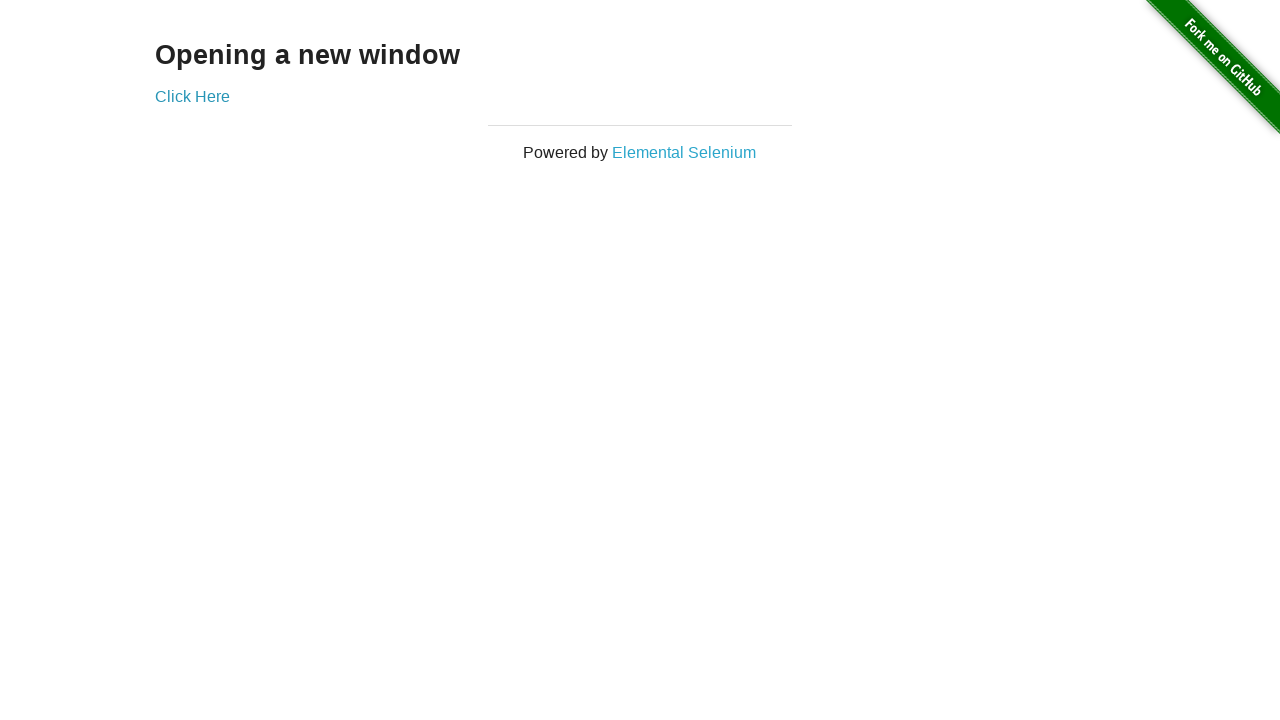